Tests drag and drop functionality by dragging element A to position B and verifying the elements have swapped positions

Starting URL: https://the-internet.herokuapp.com/drag_and_drop

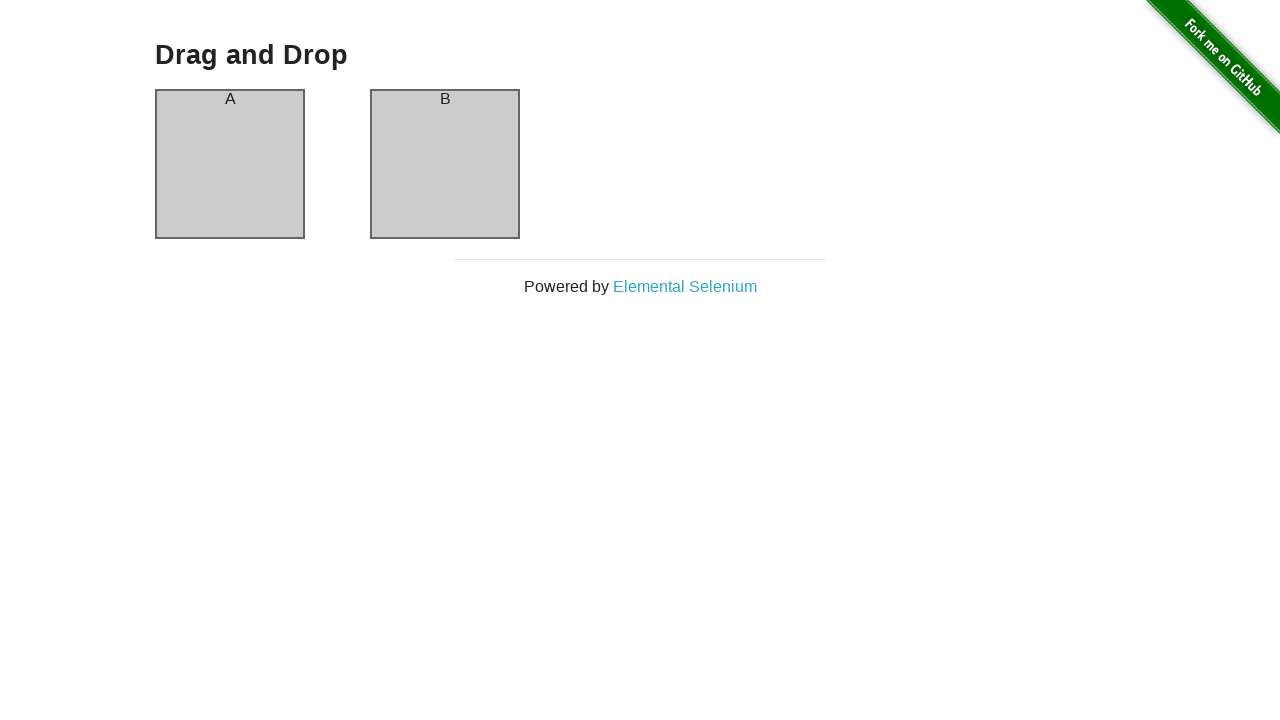

Waited for drag and drop elements to be visible
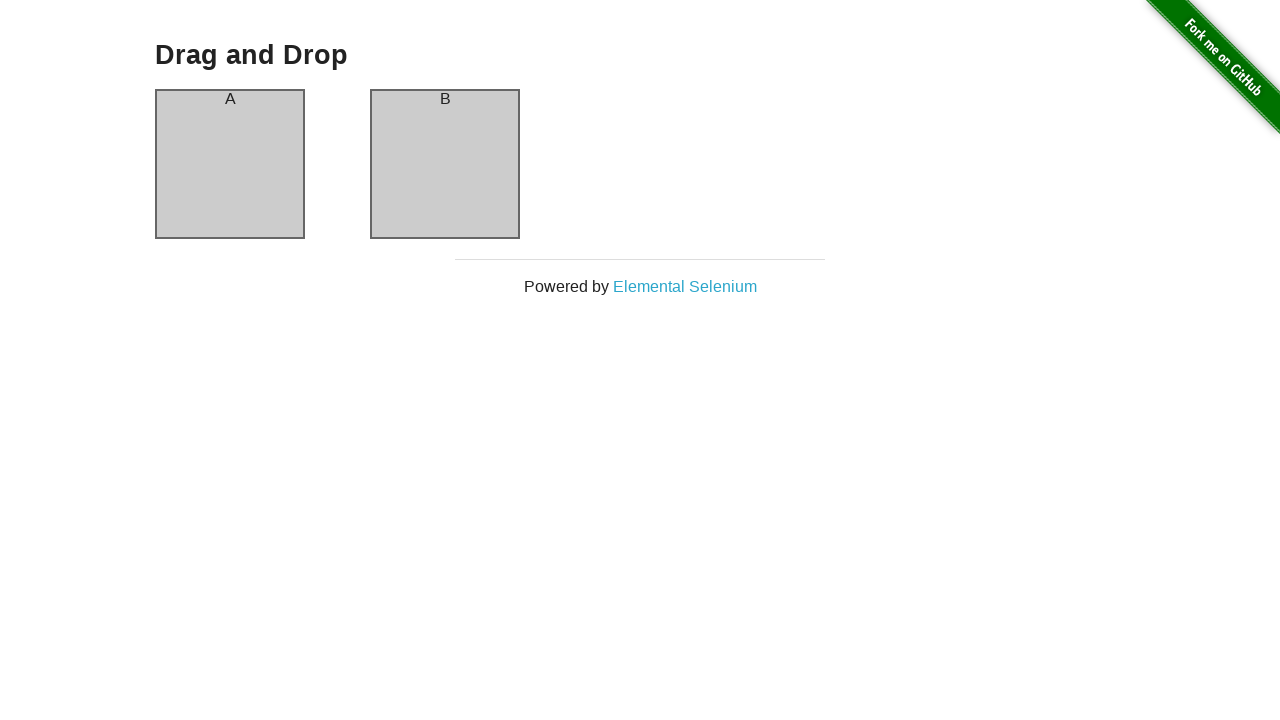

Located source element (column A)
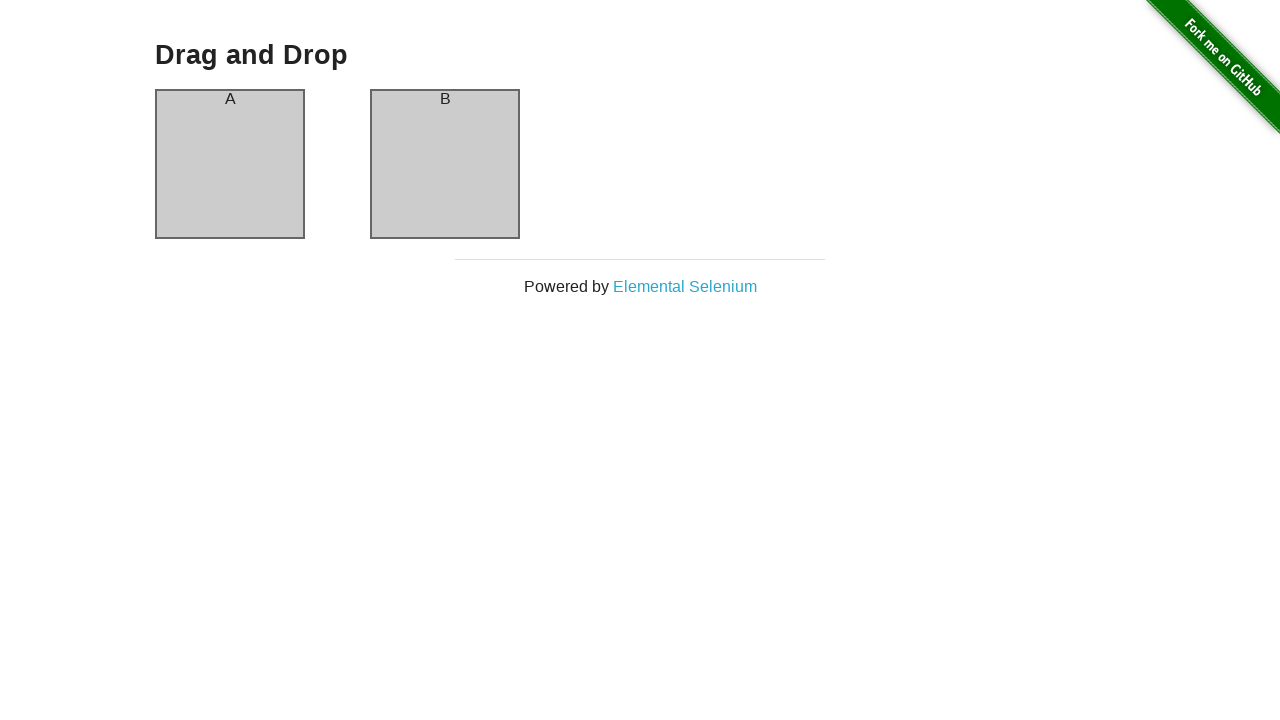

Located target element (column B)
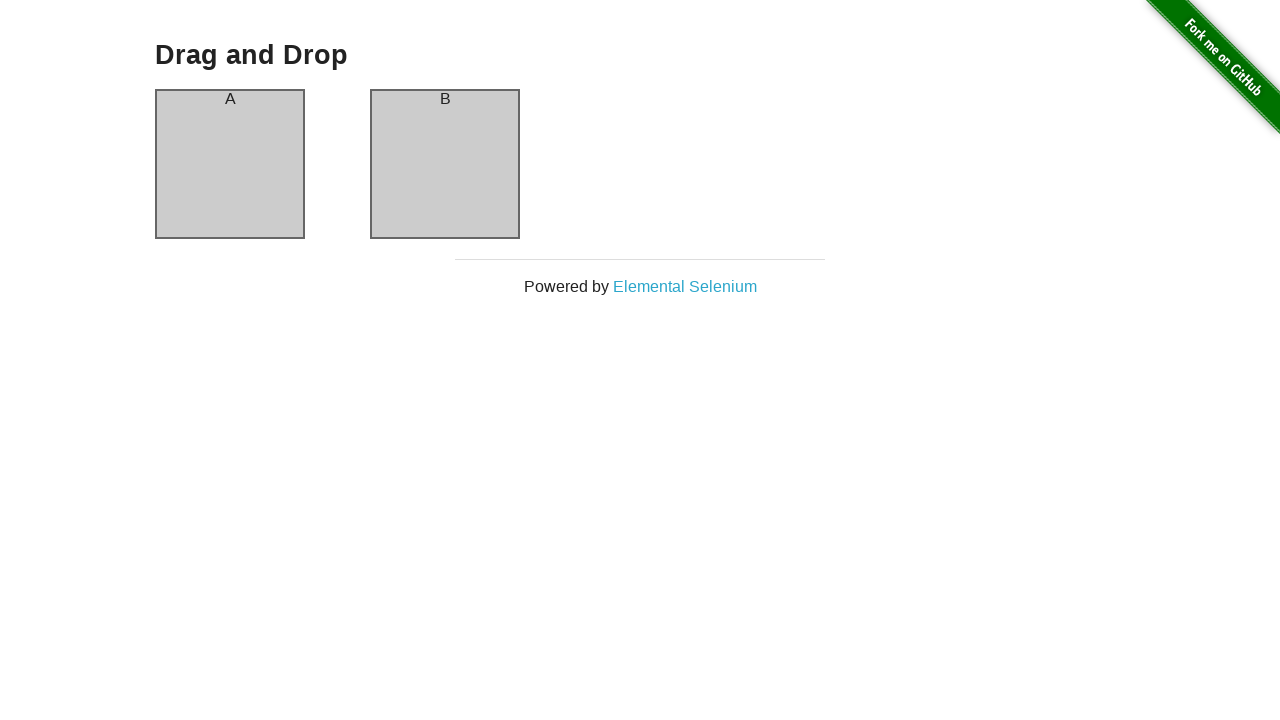

Verified initial state: Column A contains 'A'
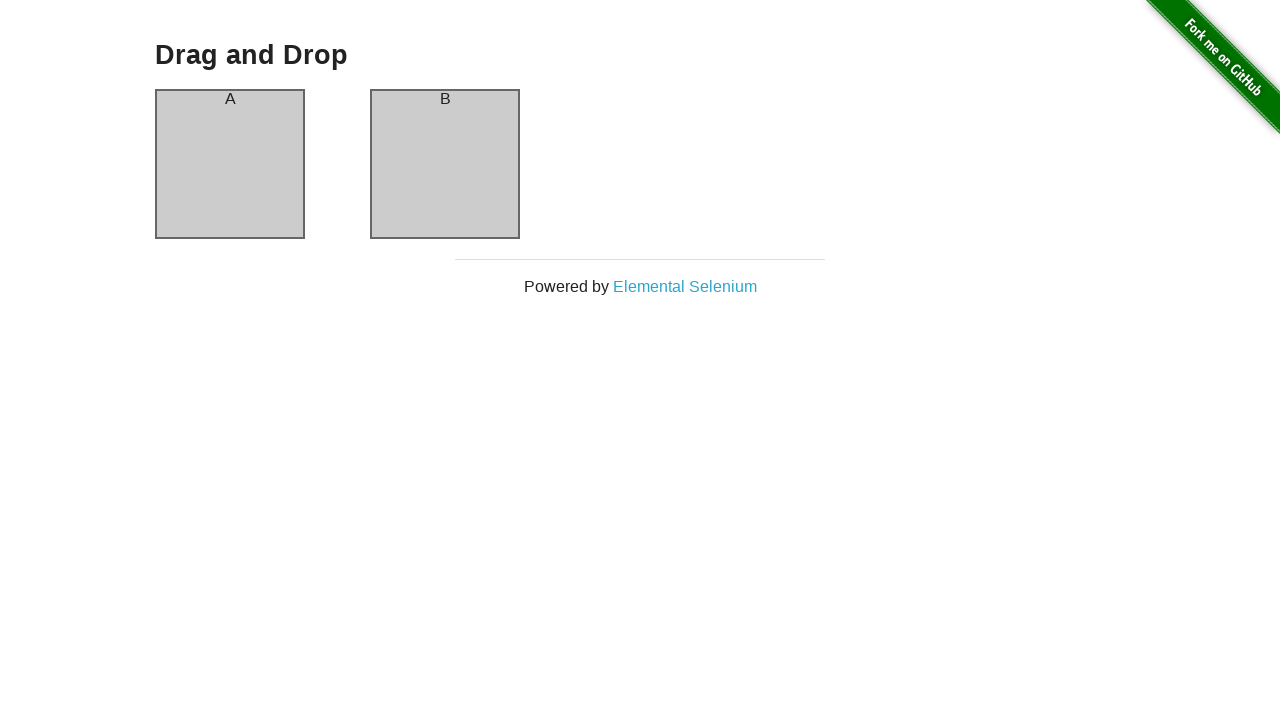

Verified initial state: Column B contains 'B'
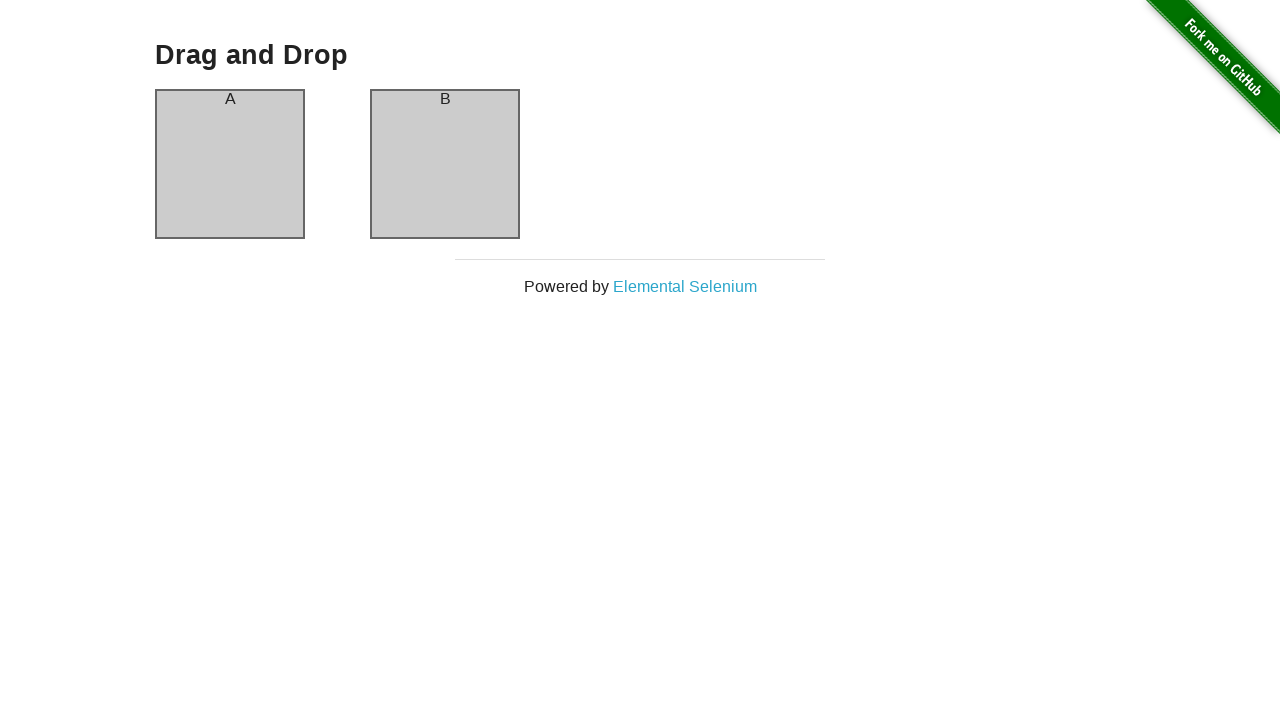

Dragged element A to position B at (445, 164)
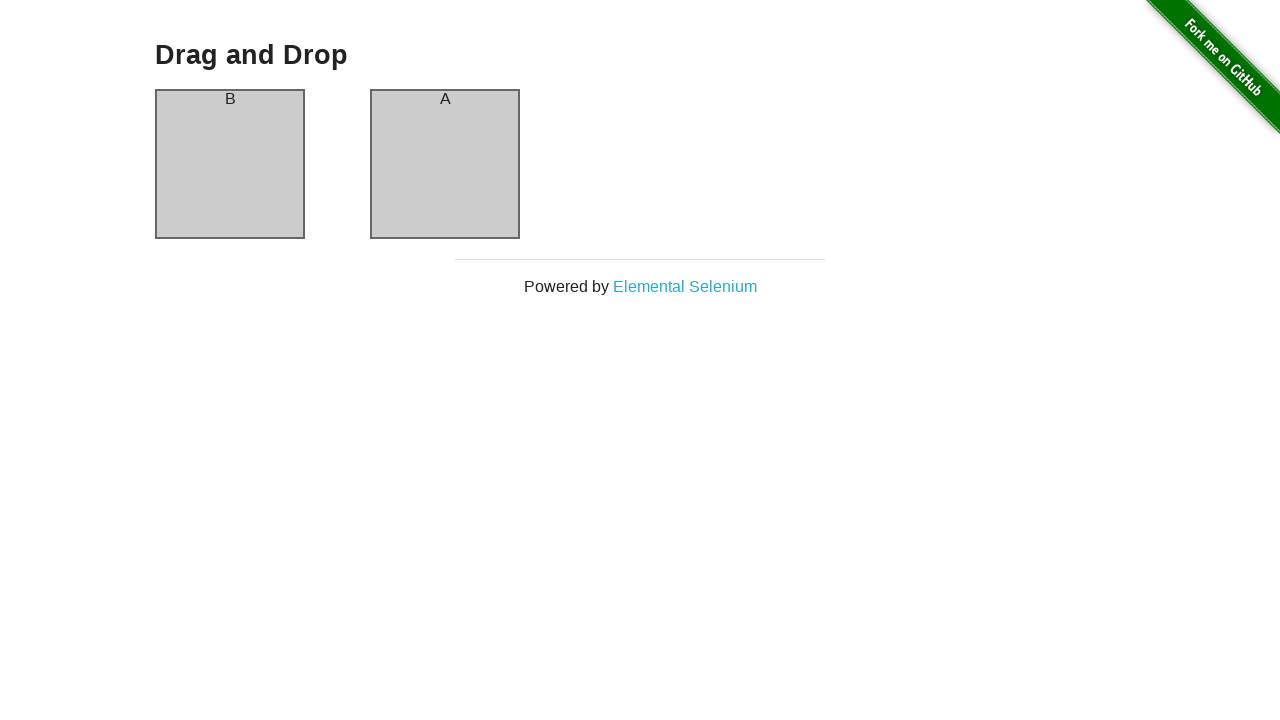

Waited for elements to swap positions
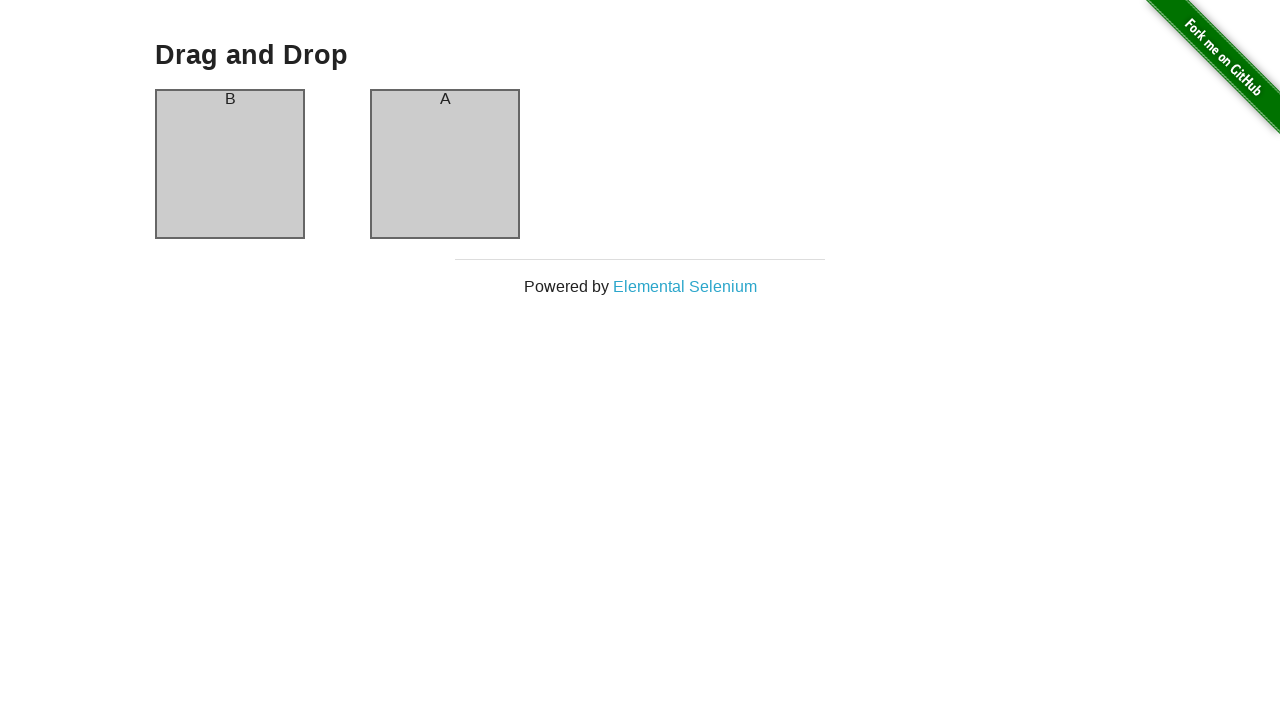

Verified swap: Column B now contains 'A'
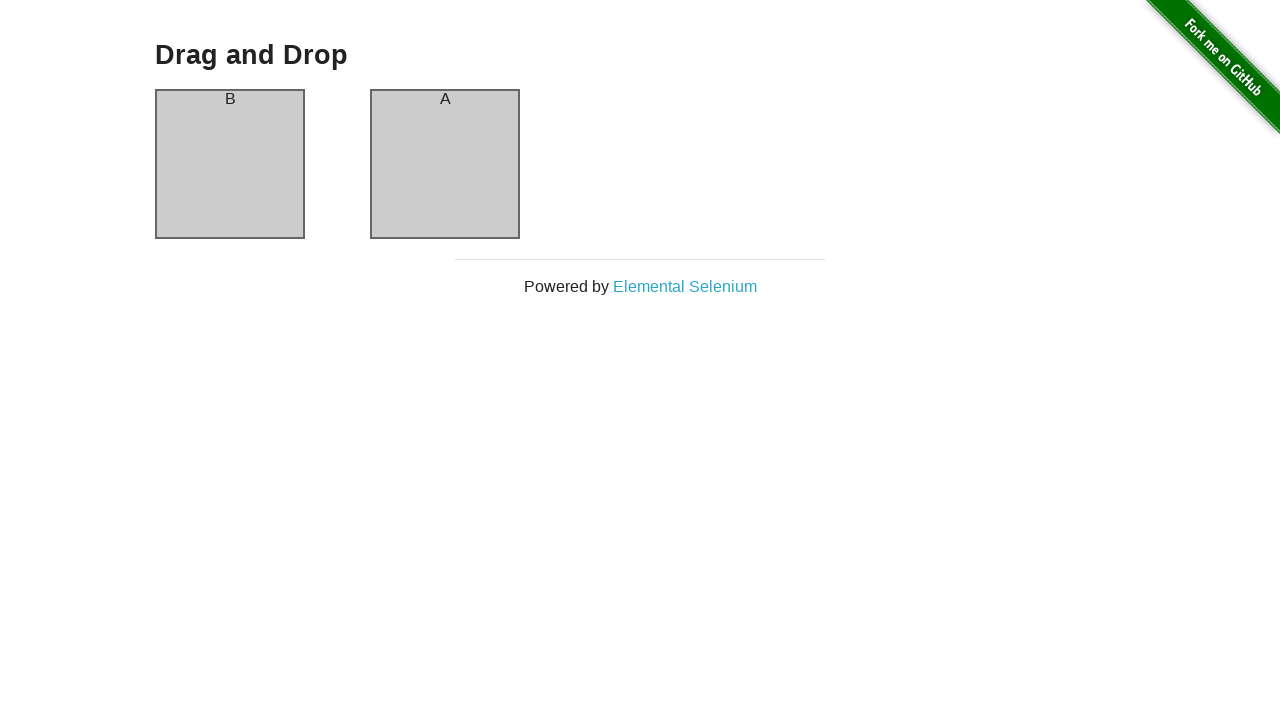

Verified swap: Column A now contains 'B'
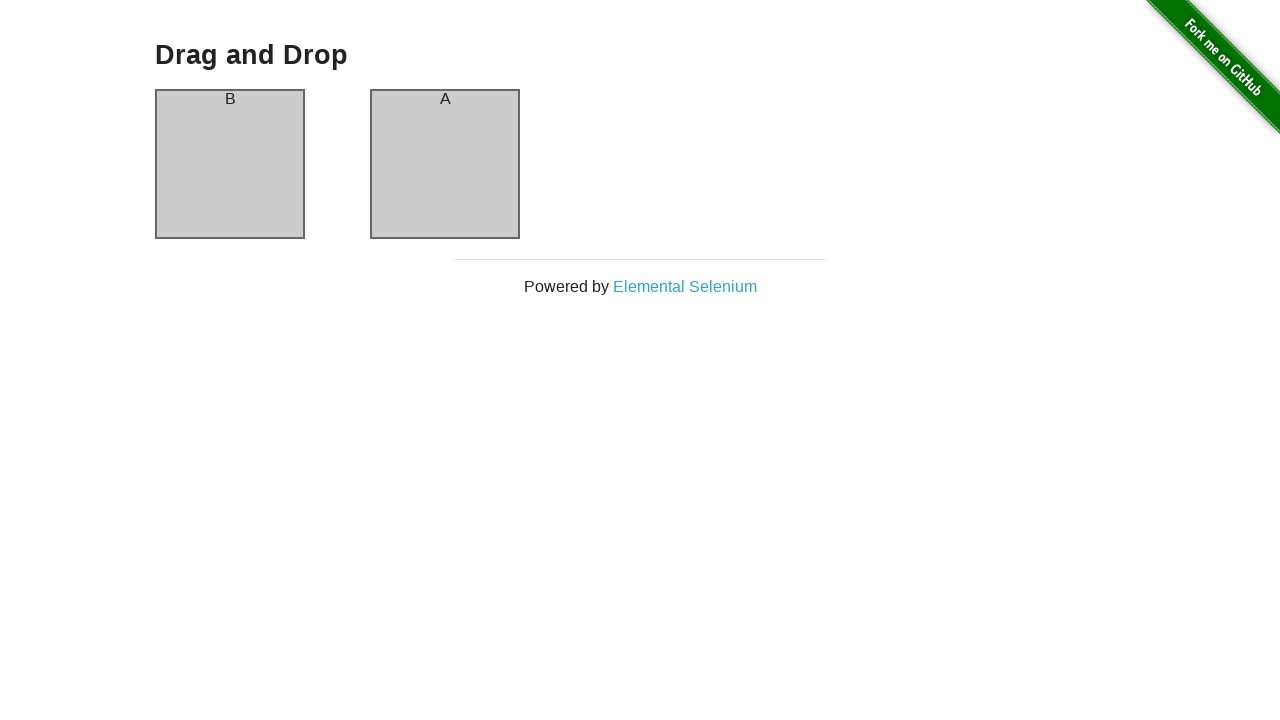

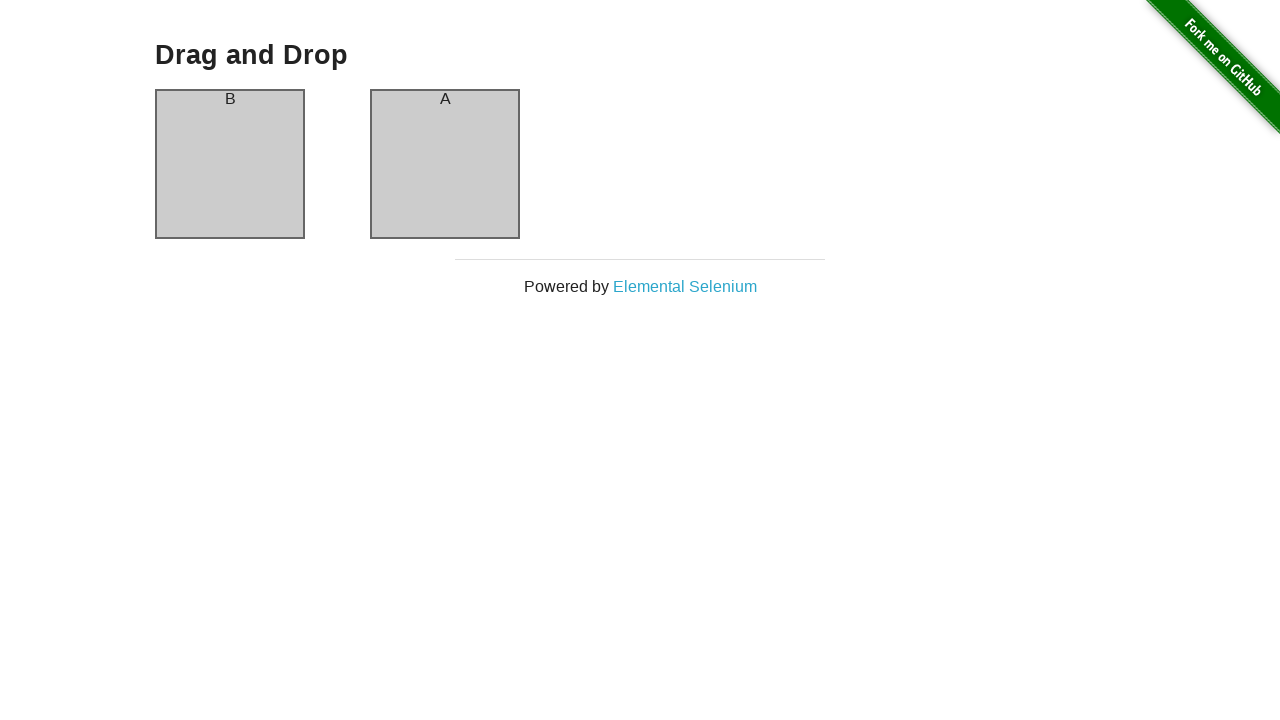